Tests JavaScript confirmation alert handling by clicking a button to trigger the alert, accepting it, and verifying the result message is displayed correctly on the page.

Starting URL: http://the-internet.herokuapp.com/javascript_alerts

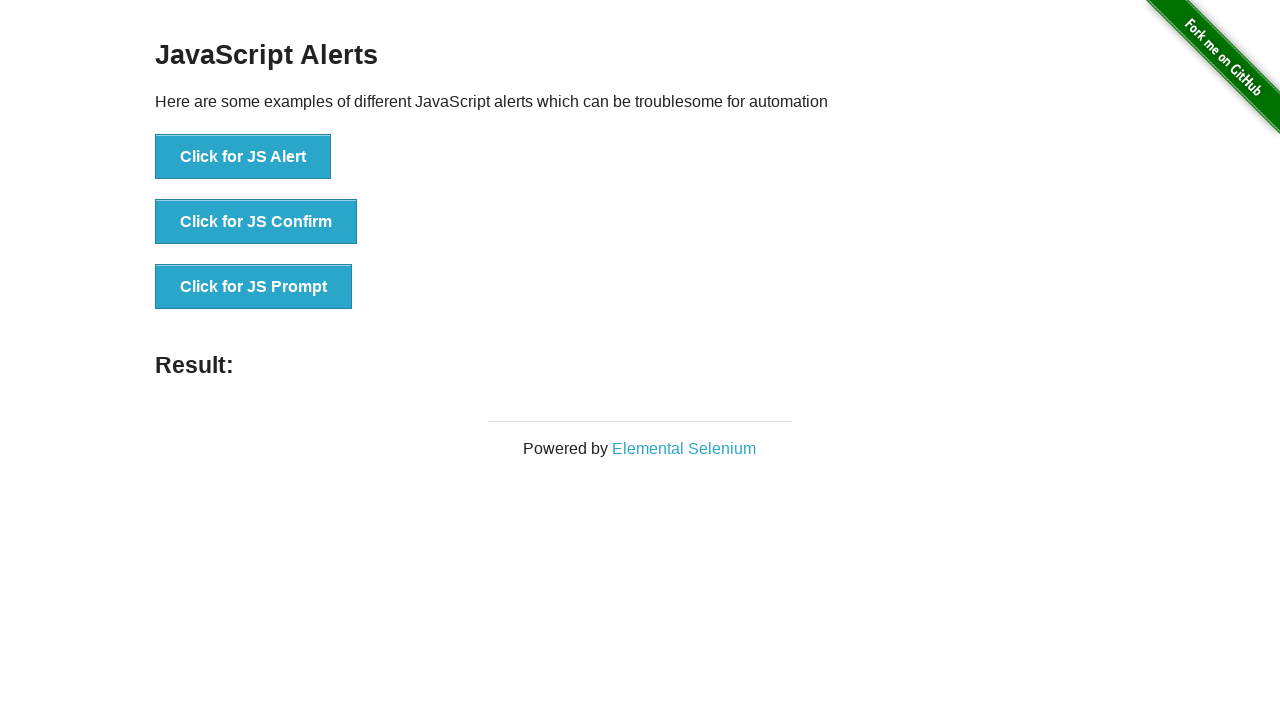

Set up dialog handler to accept confirmation alerts
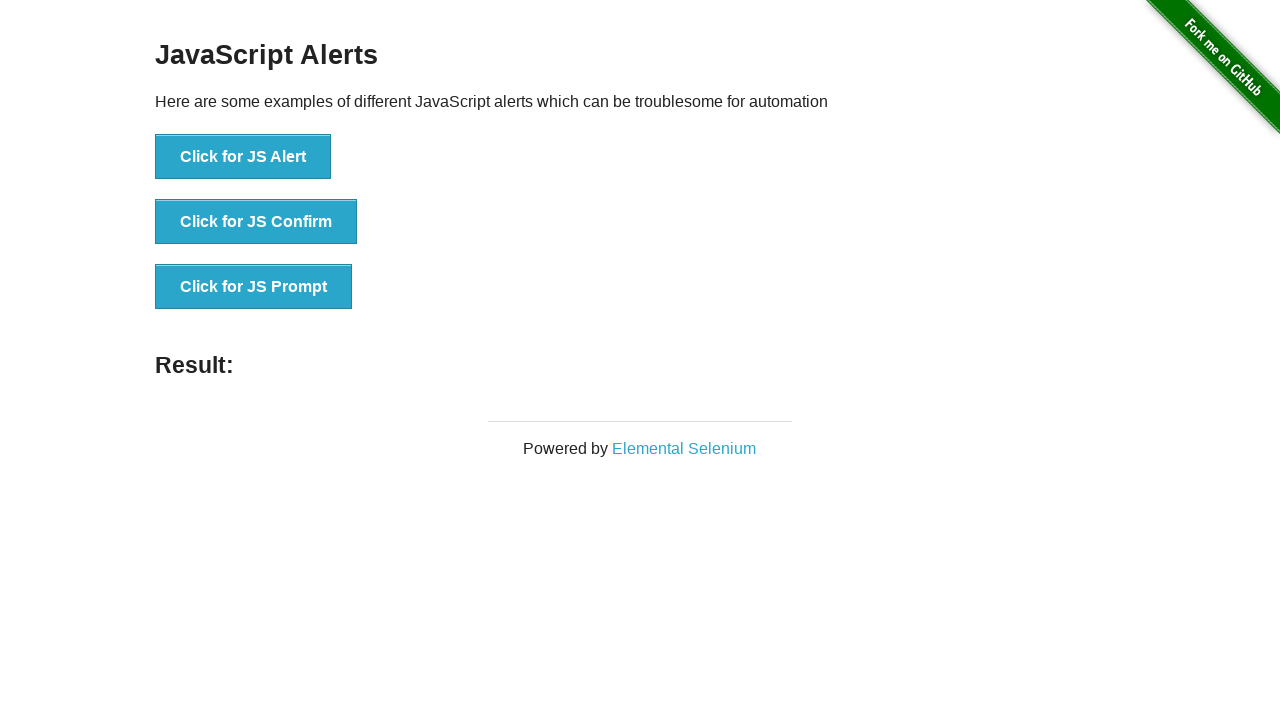

Clicked the confirmation alert button at (256, 222) on ul > li:nth-child(2) > button
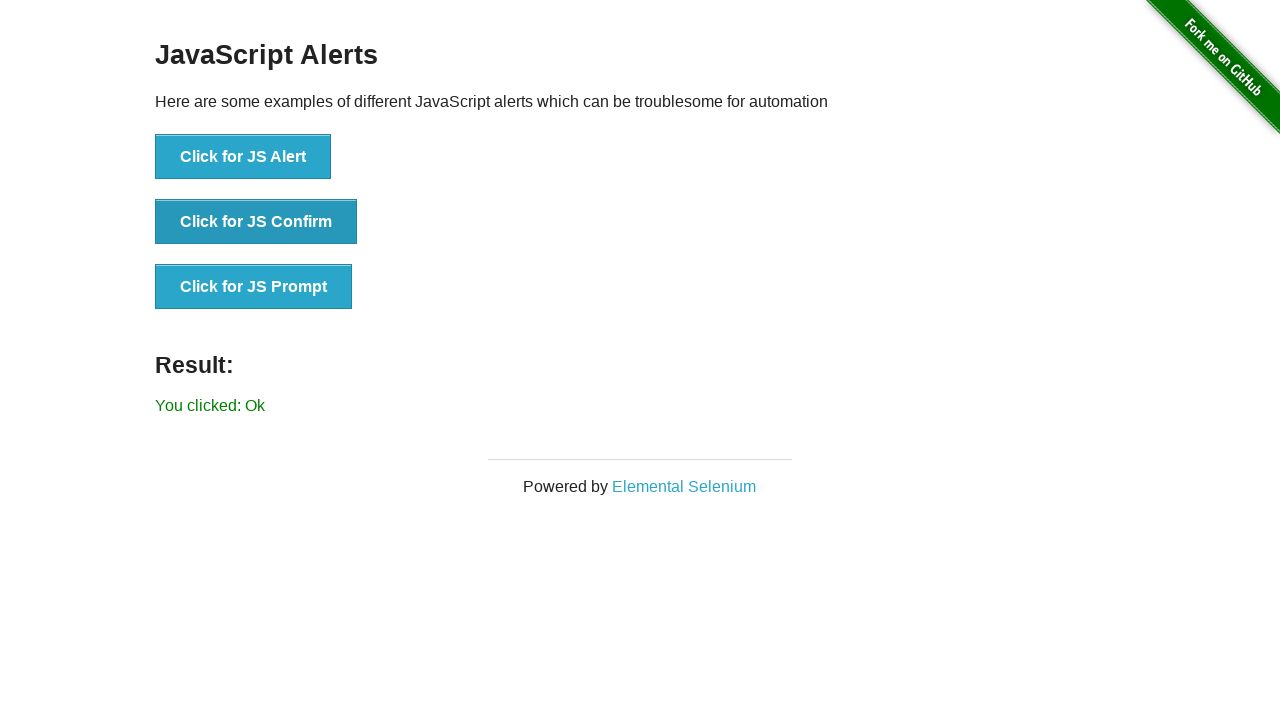

Result message element loaded
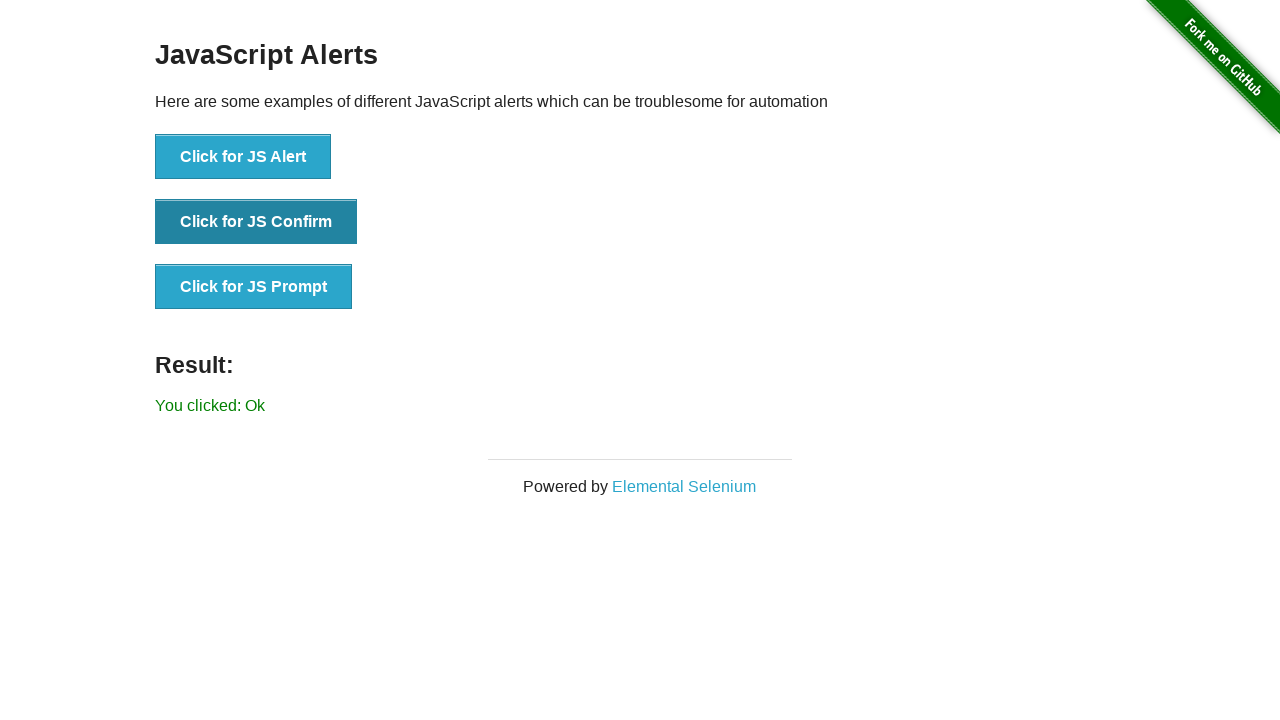

Retrieved result text content
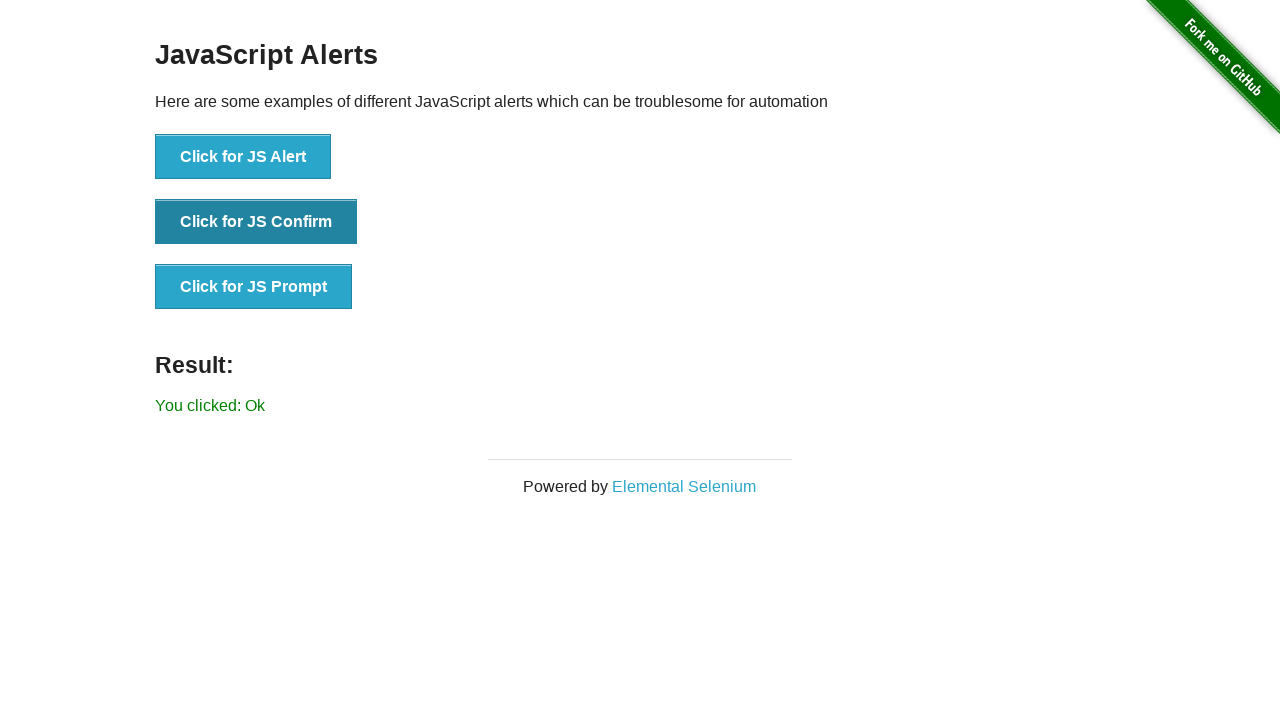

Verified result text matches 'You clicked: Ok'
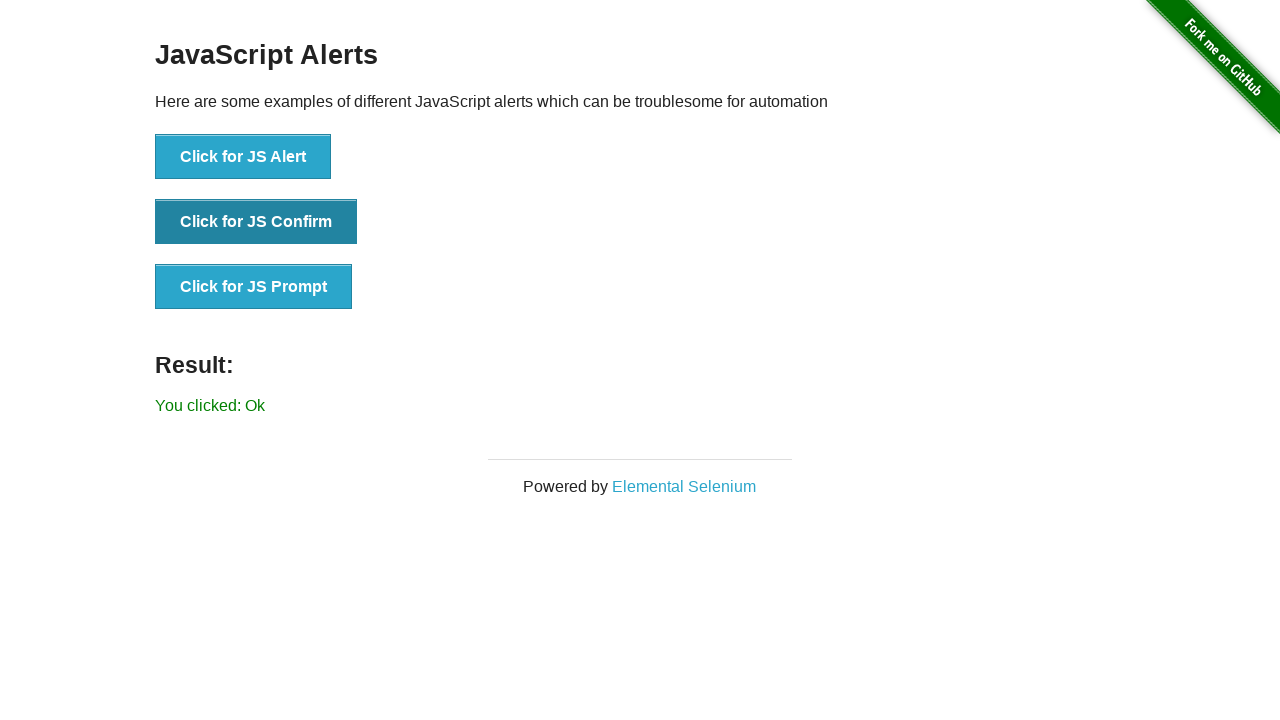

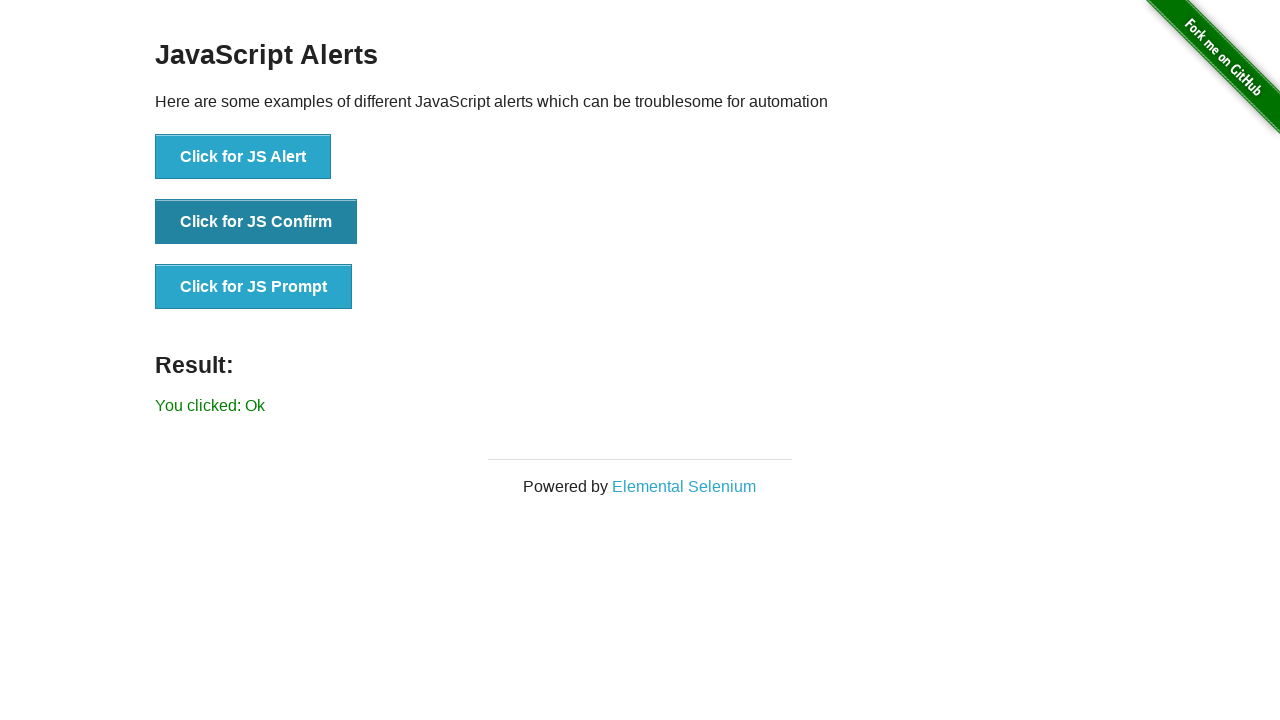